Navigates to Toutiao (Chinese news site) and clicks on a navigation/category element, then waits for feed articles to load.

Starting URL: https://www.toutiao.com/?channel=follow&source=tuwen_detail&wid=1695498028576

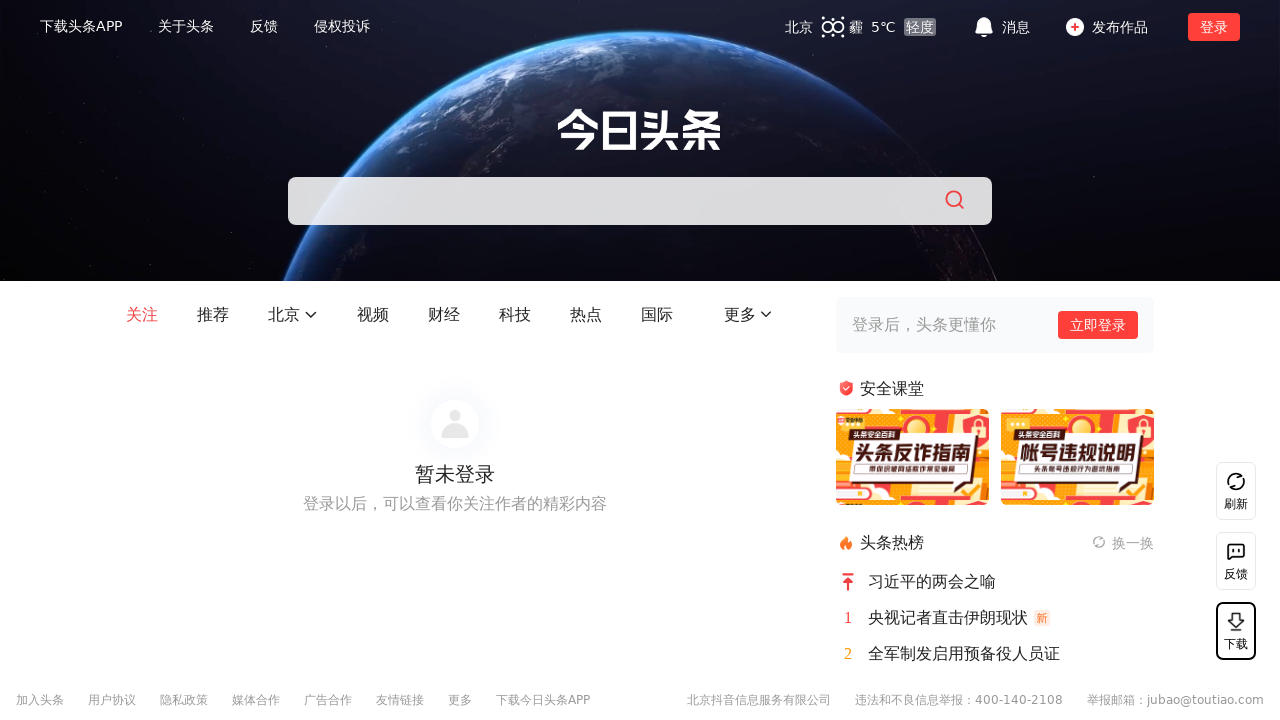

Page loaded (domcontentloaded state reached)
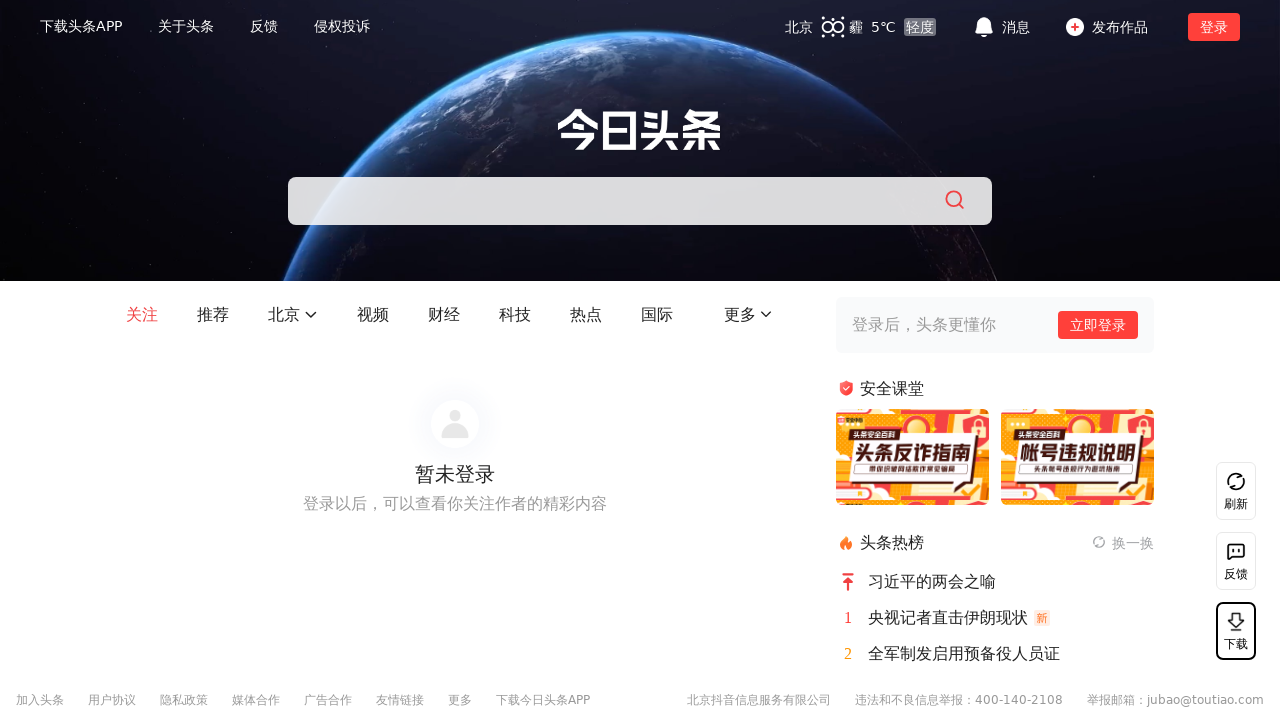

Clicked on navigation/category element (6th tab) at (515, 315) on xpath=/html/body/div[1]/div/div[5]/div[1]/div/div/div/div[1]/div/ul/li[6]/div/di
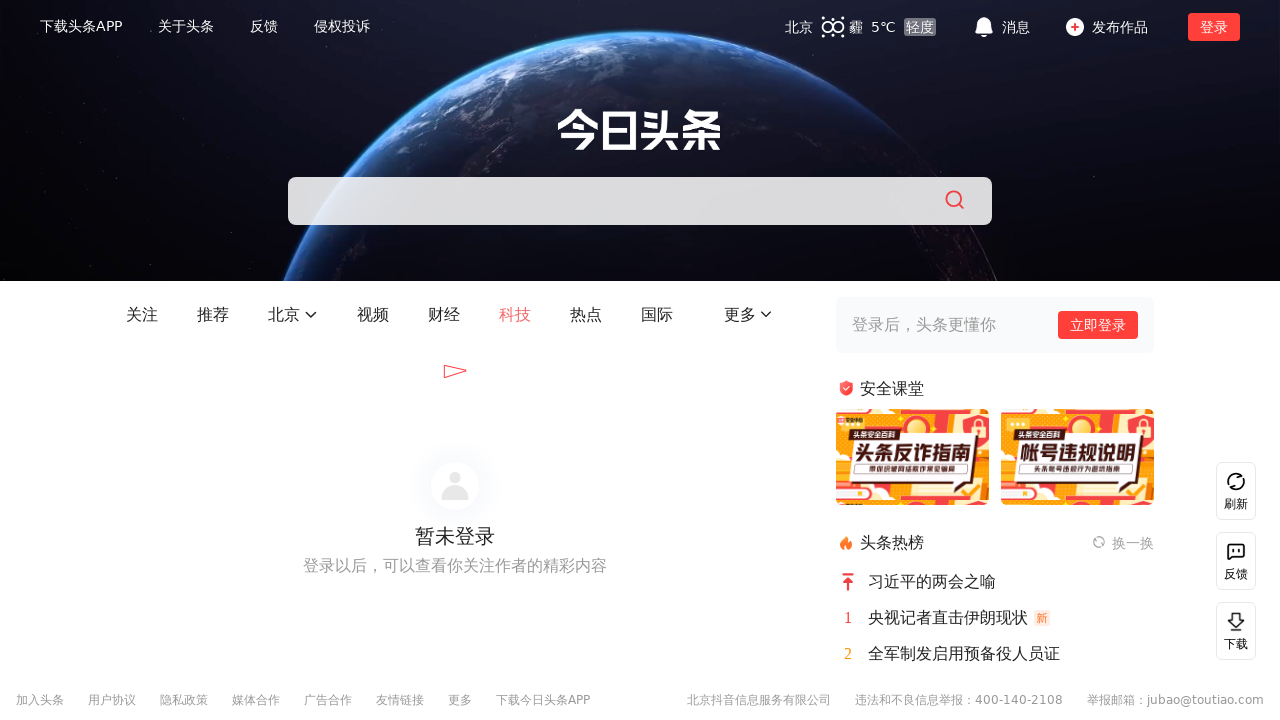

Feed articles loaded successfully
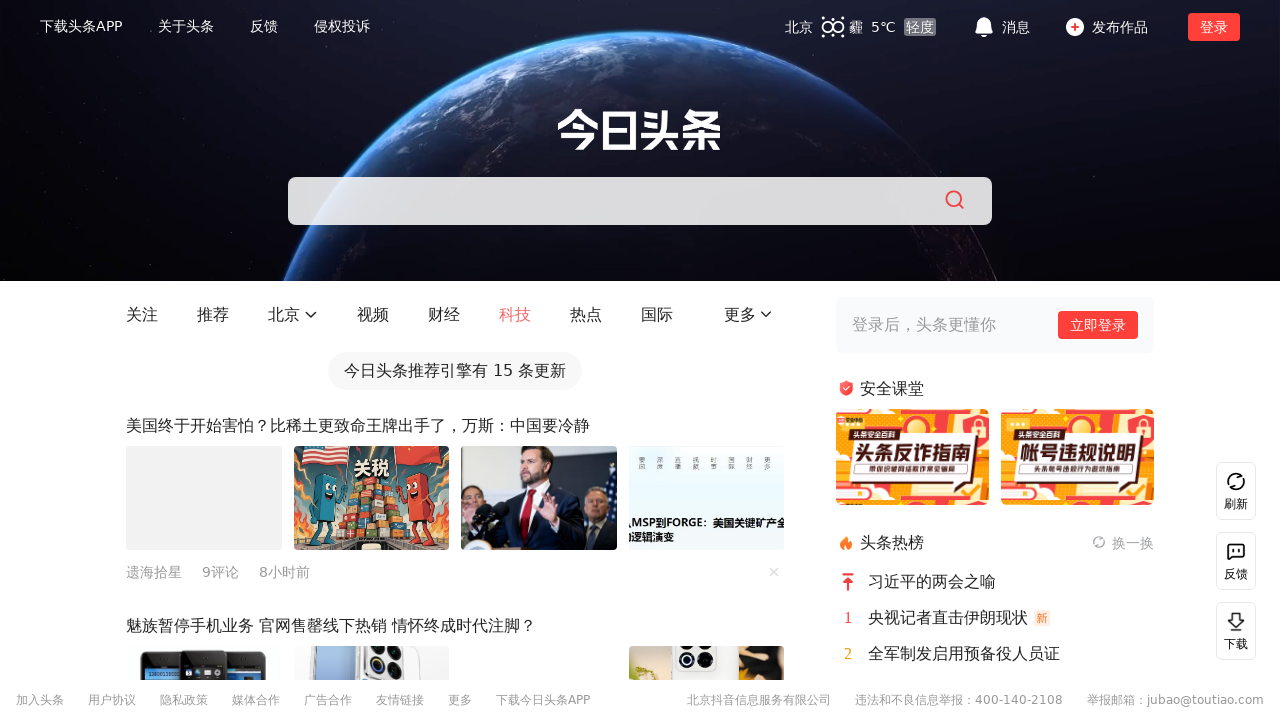

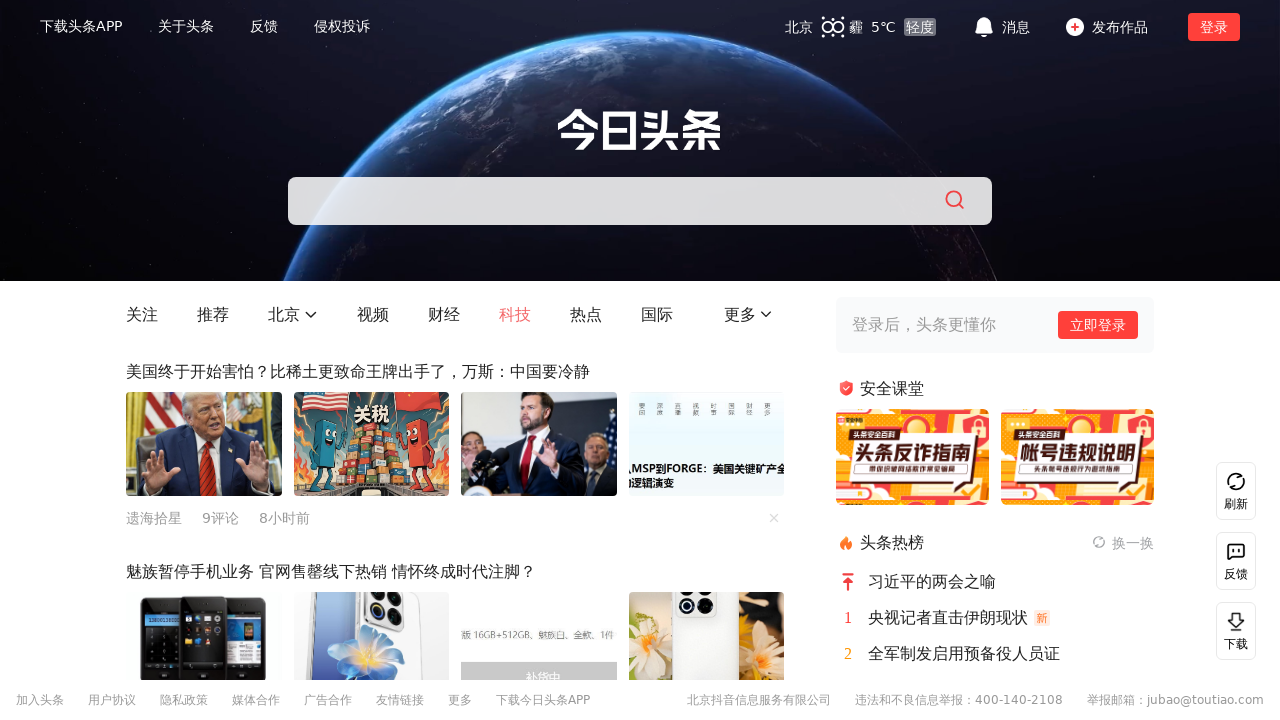